Tests Google Translate page by clicking a button element on the interface

Starting URL: https://translate.google.com/

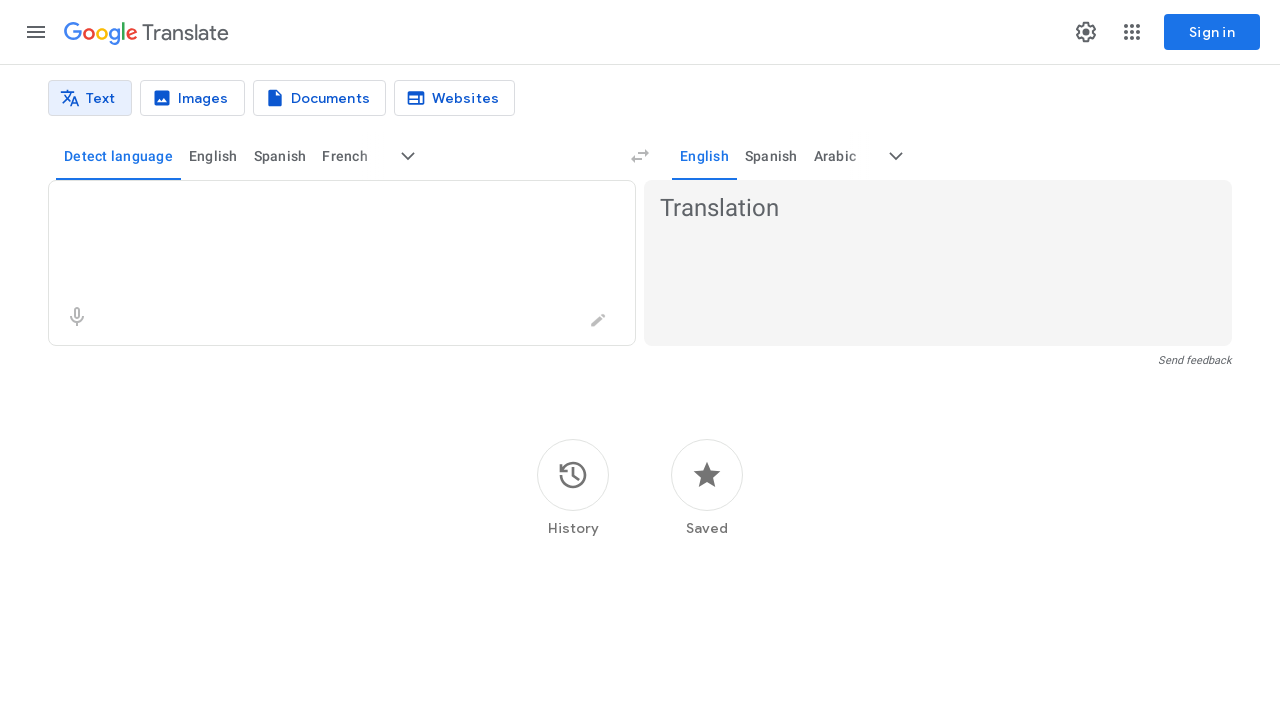

Clicked button element on Google Translate interface at (36, 32) on div[role='button'][tabindex='0']
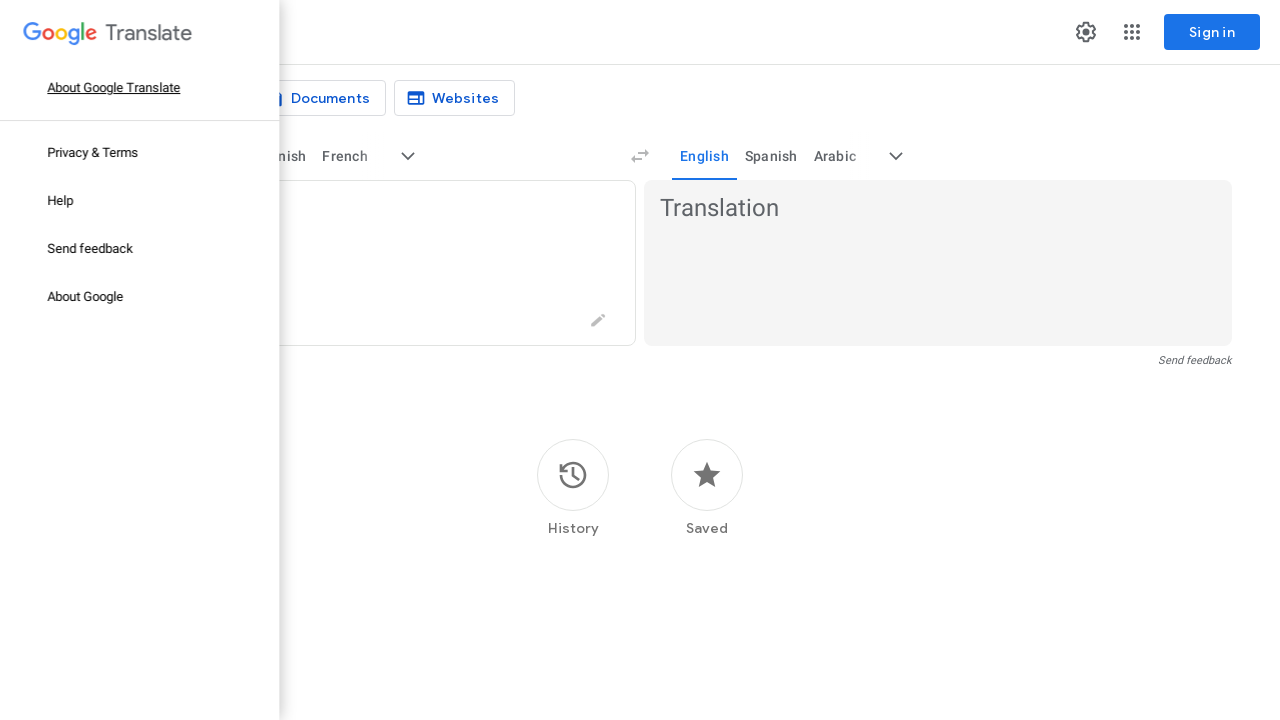

Waited for UI changes to complete
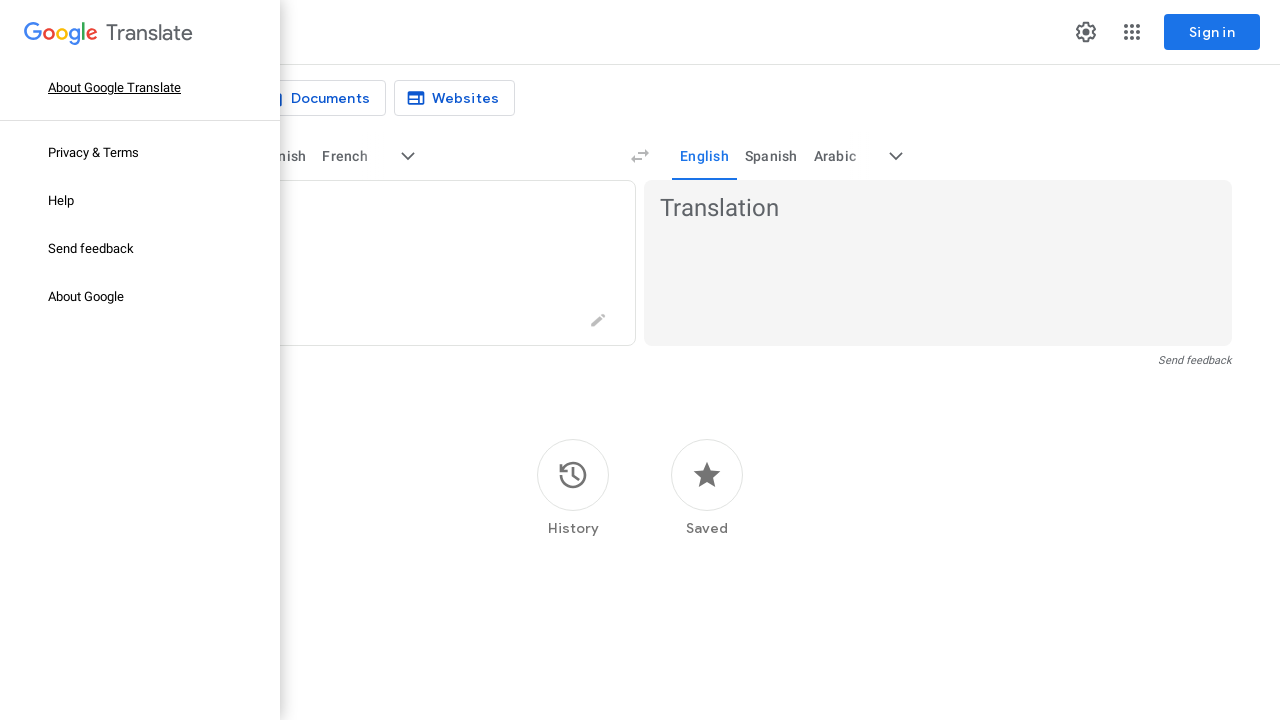

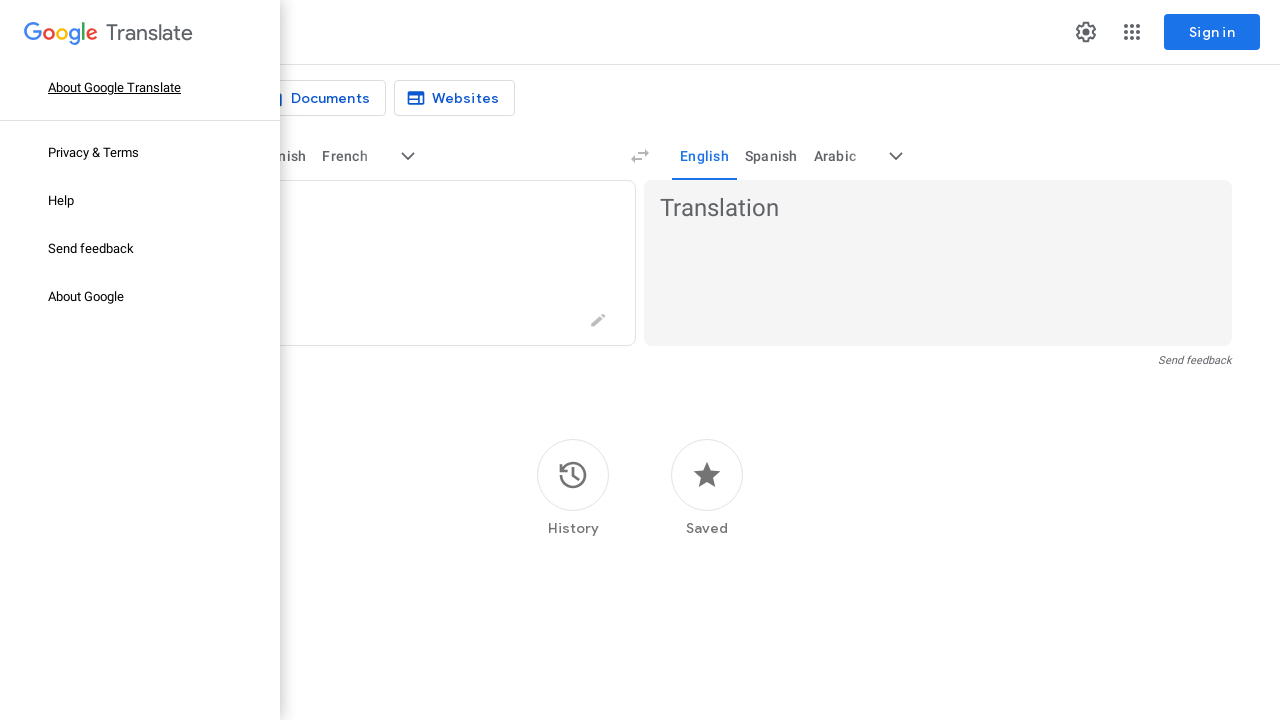